Solves a math problem by extracting a value from the page, calculating a result using logarithm, filling the answer, selecting checkboxes, and submitting the form

Starting URL: http://suninjuly.github.io/math.html

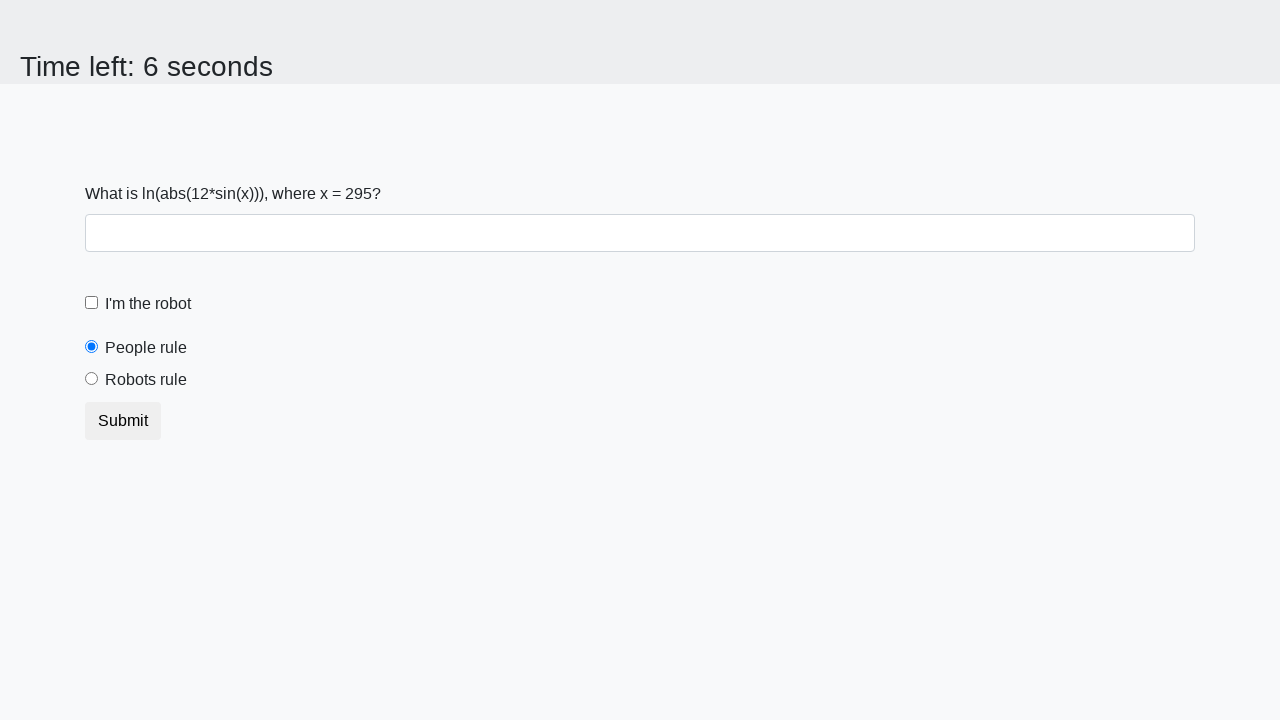

Located the input value element
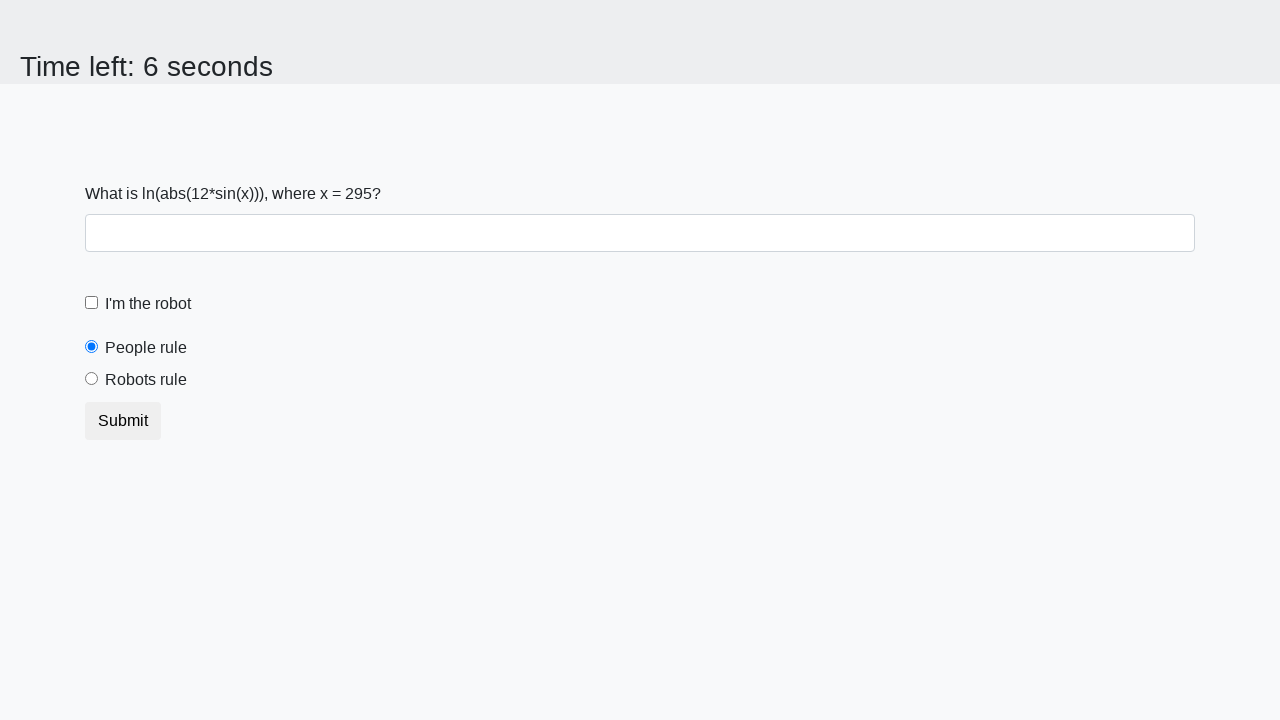

Extracted x value from page
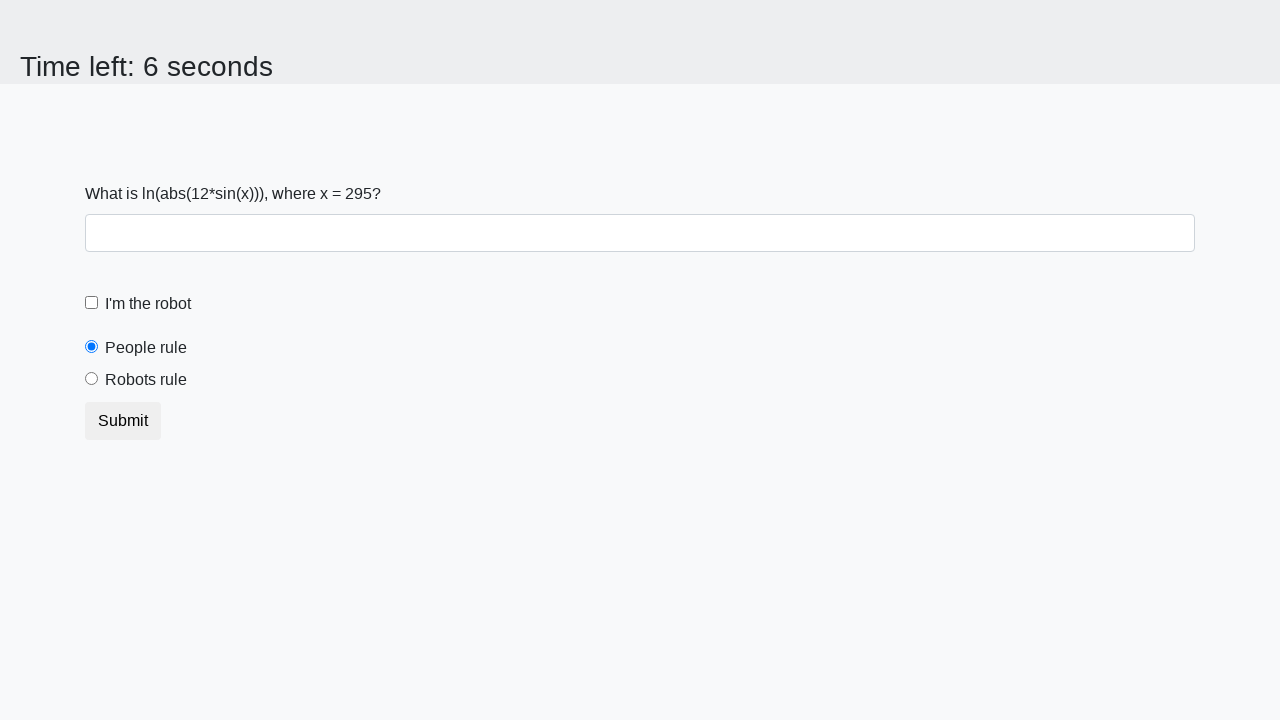

Calculated logarithm result: 1.2967478460406712
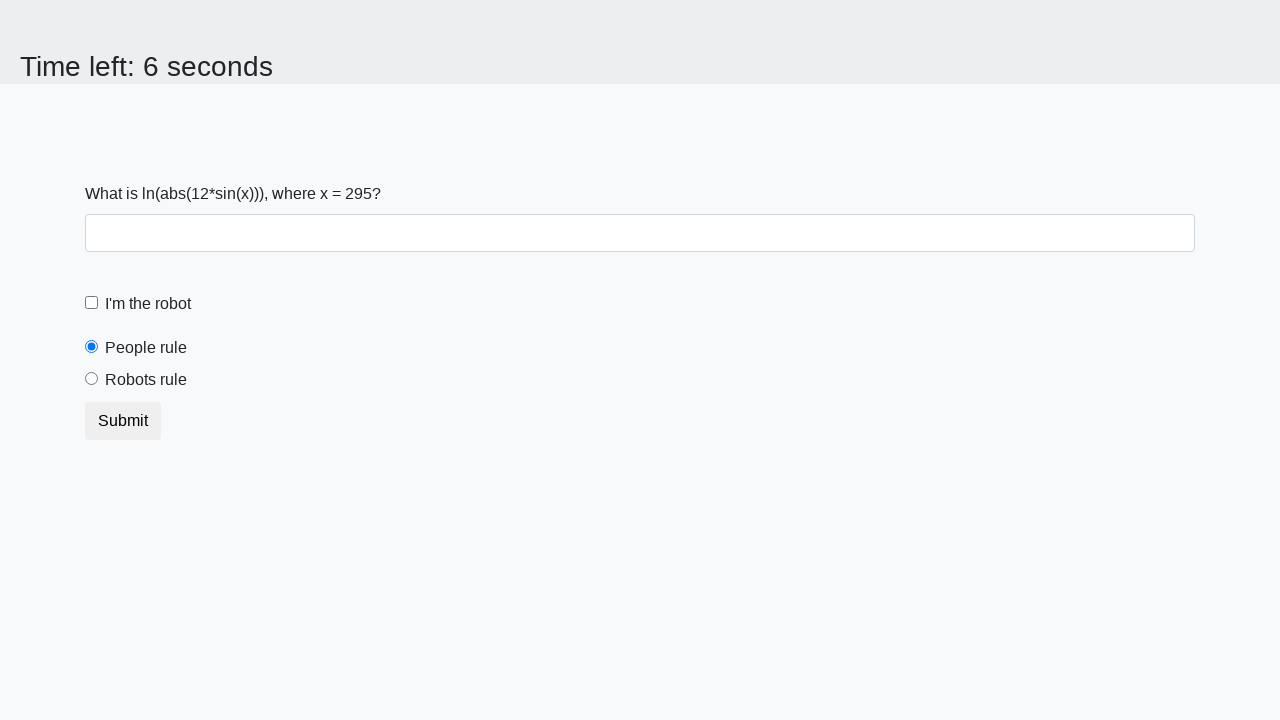

Filled answer field with calculated value on #answer
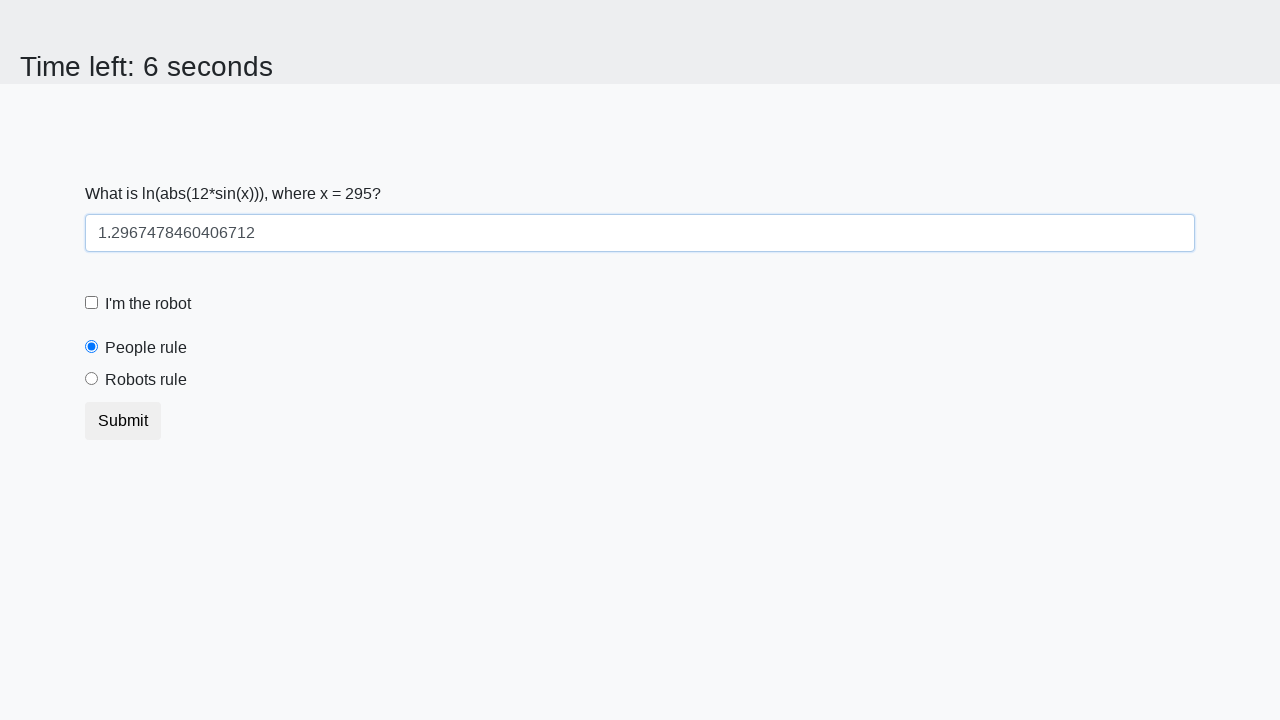

Clicked robot checkbox at (92, 303) on #robotCheckbox
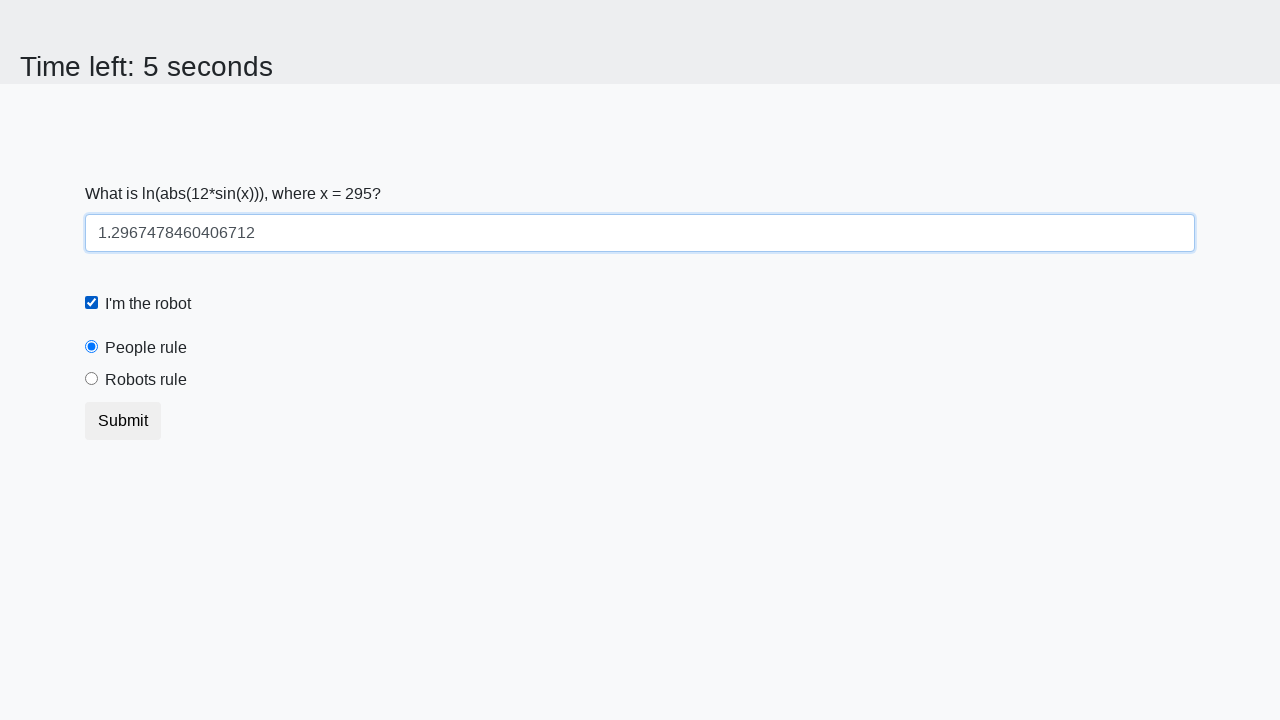

Clicked robots rule radio button at (92, 379) on #robotsRule
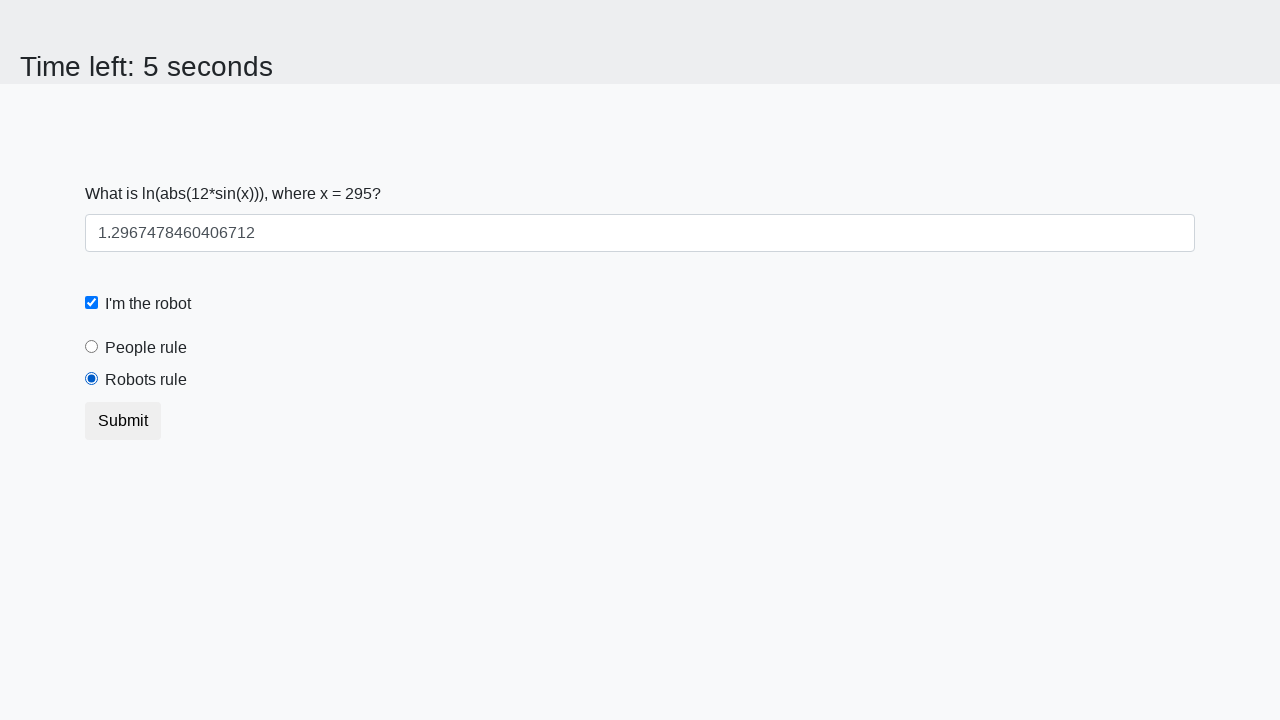

Clicked submit button at (123, 421) on .btn.btn-default
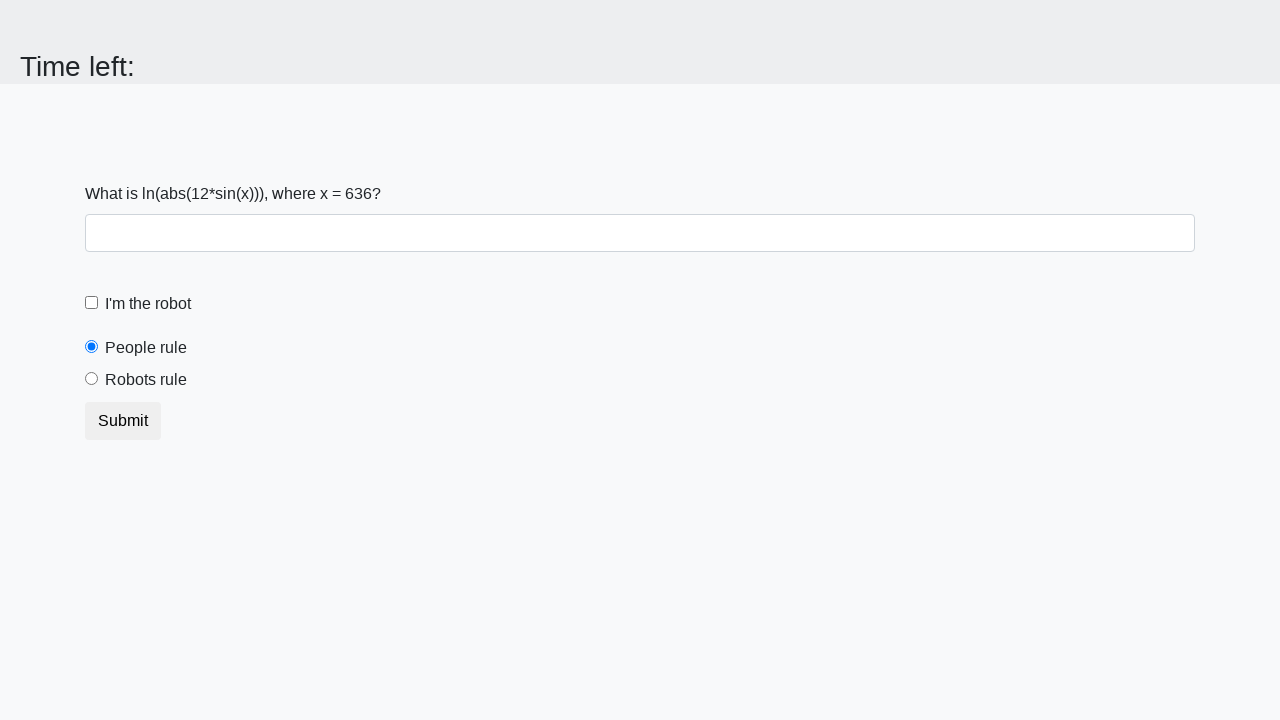

Waited 1 second for form submission result
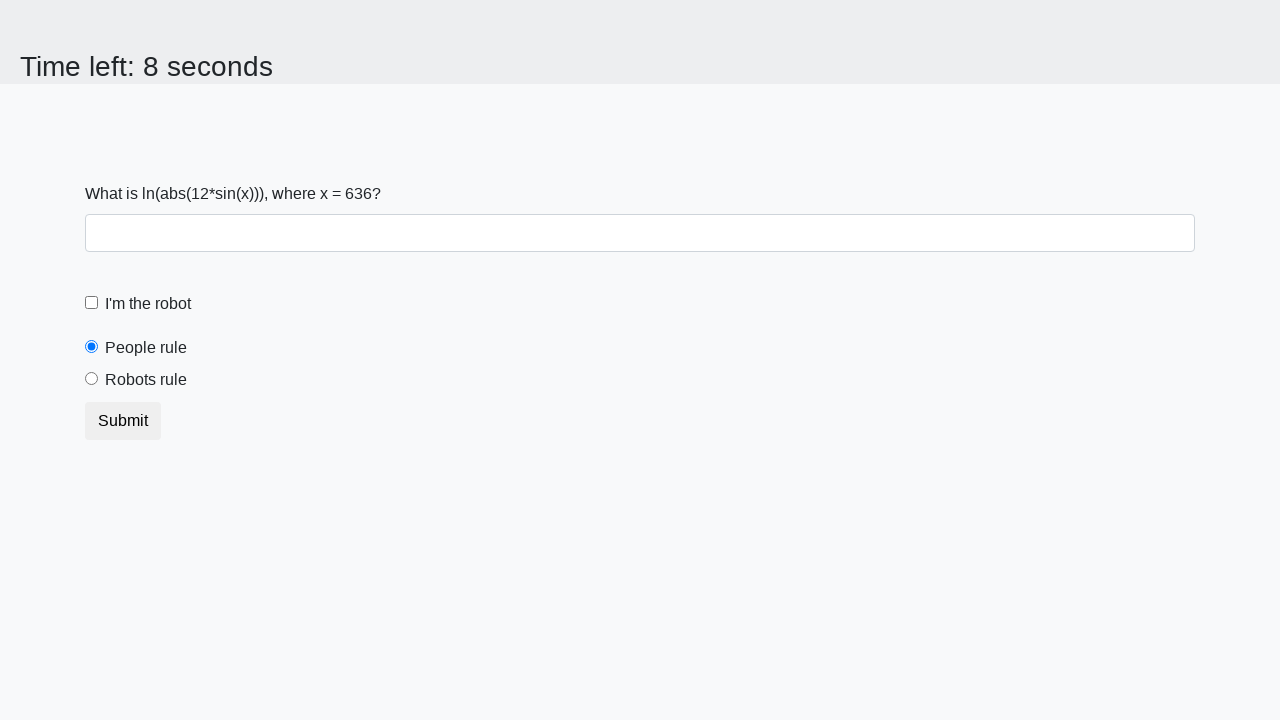

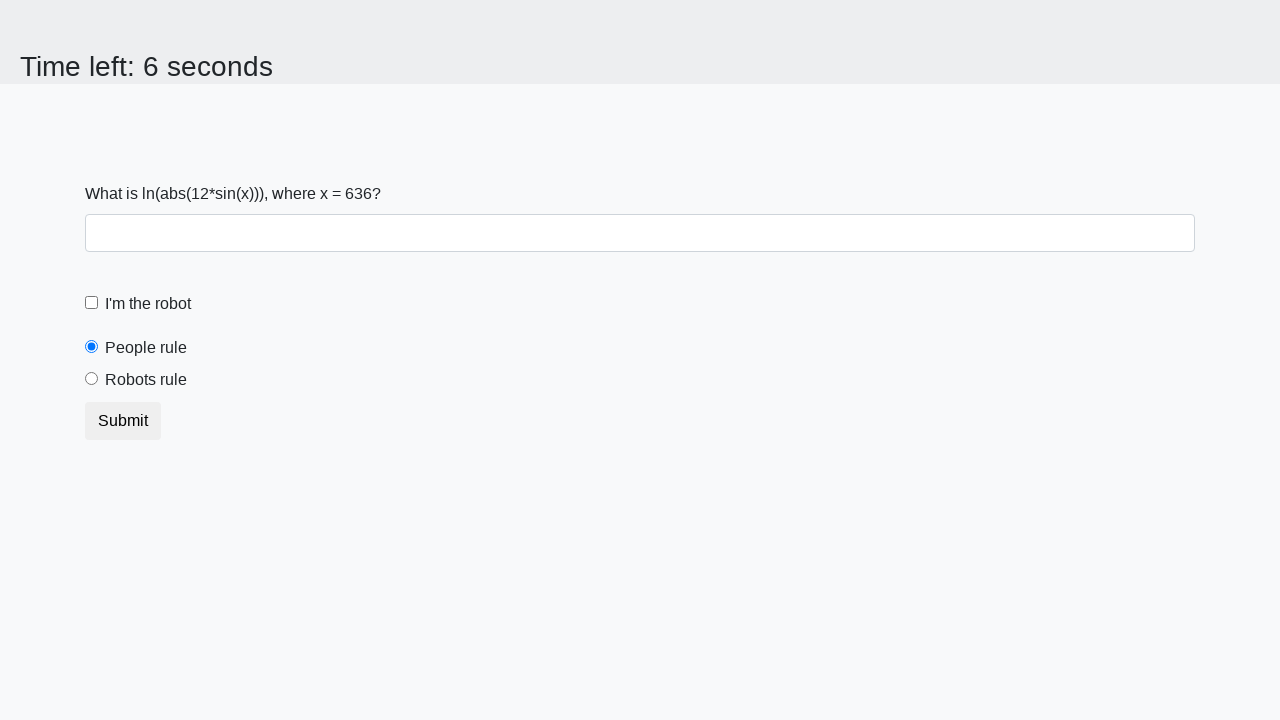